Tests a data types form by filling in various fields (name, address, email, phone, etc.), leaving zip code empty, submitting the form, and verifying the validation colors of the fields.

Starting URL: https://bonigarcia.dev/selenium-webdriver-java/data-types.html

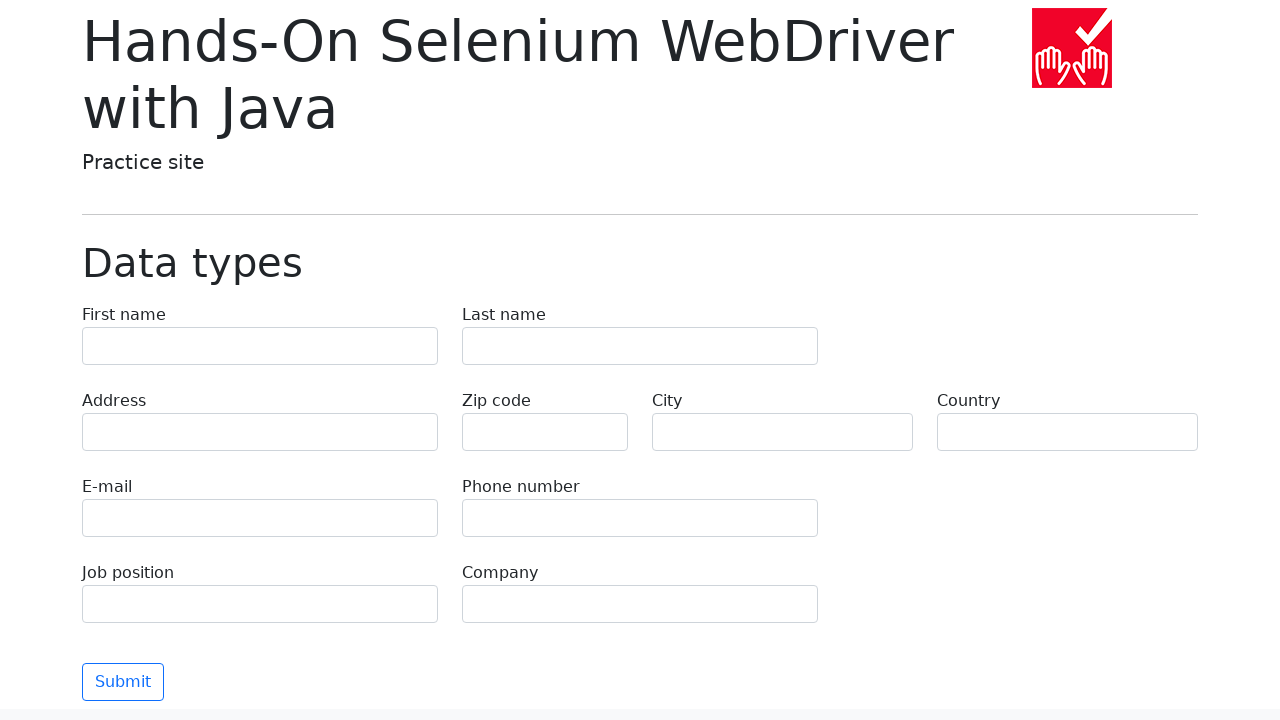

Filled first name field with 'Иван' on input[name="first-name"]
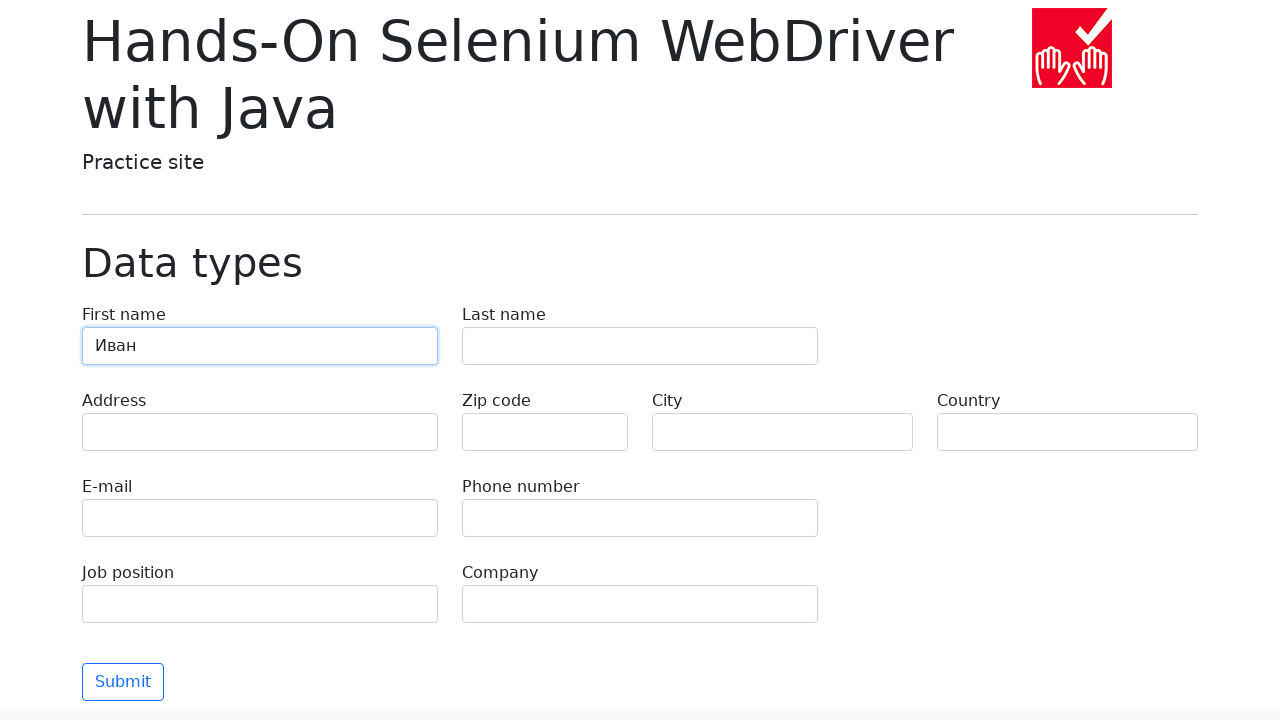

Filled last name field with 'Петров' on input[name="last-name"]
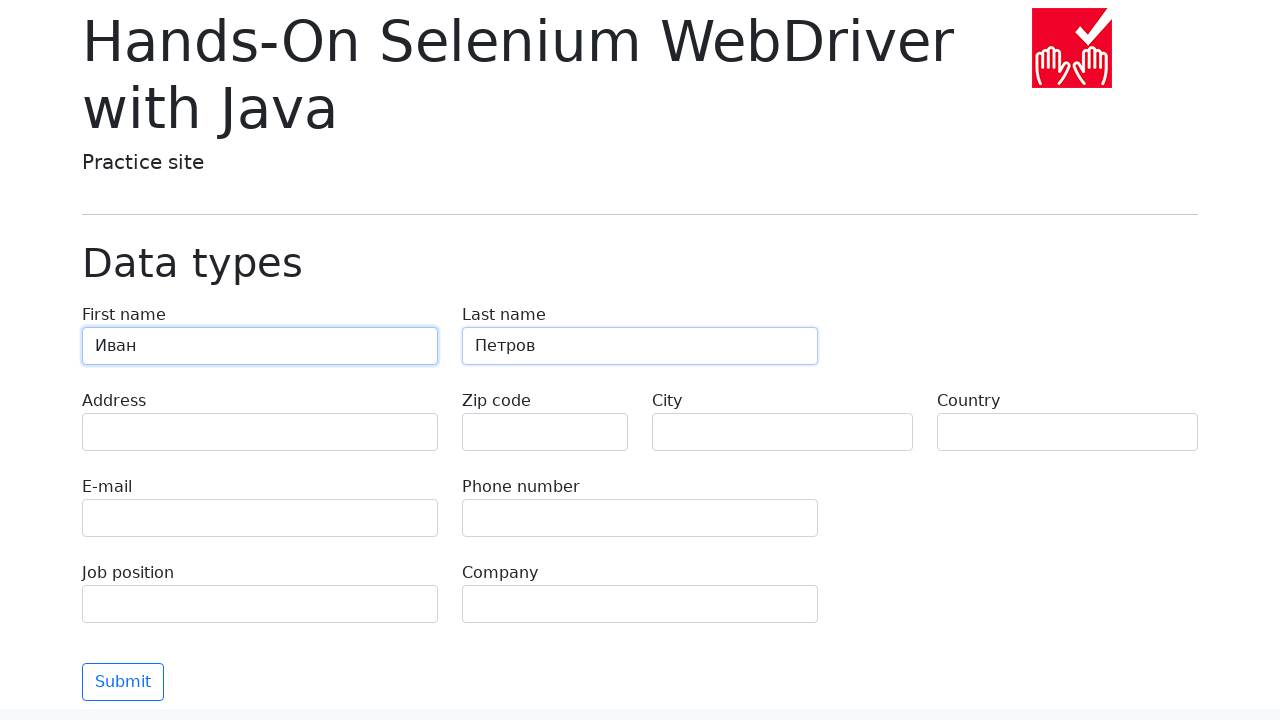

Filled address field with 'Ленина, 55-3' on input[name="address"]
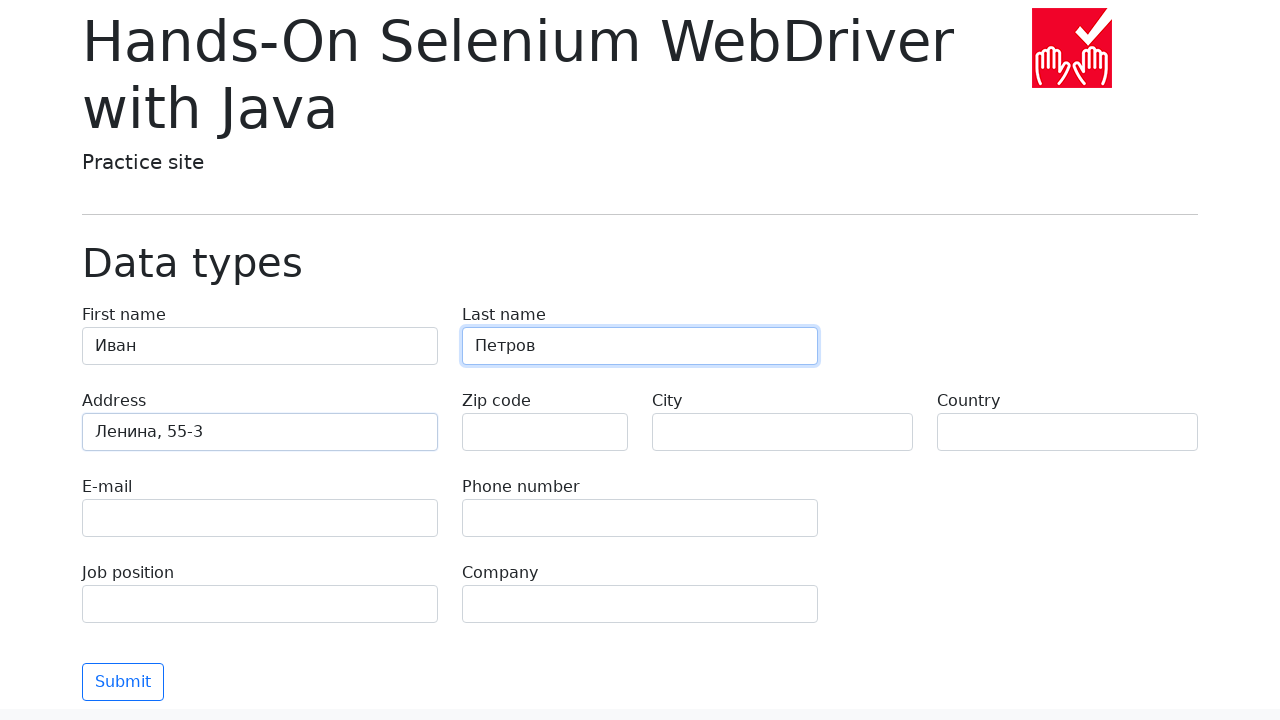

Filled email field with 'test@skypro.com' on input[name="e-mail"]
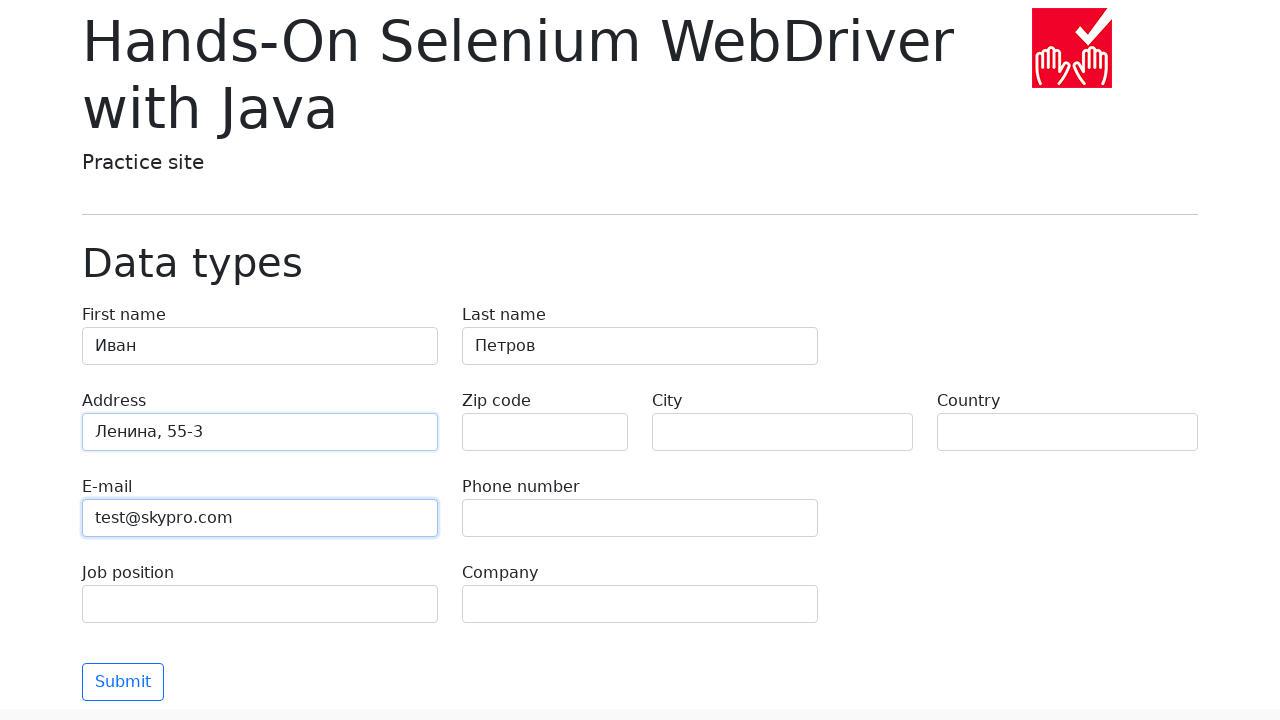

Filled phone field with '+7985899998787' on input[name="phone"]
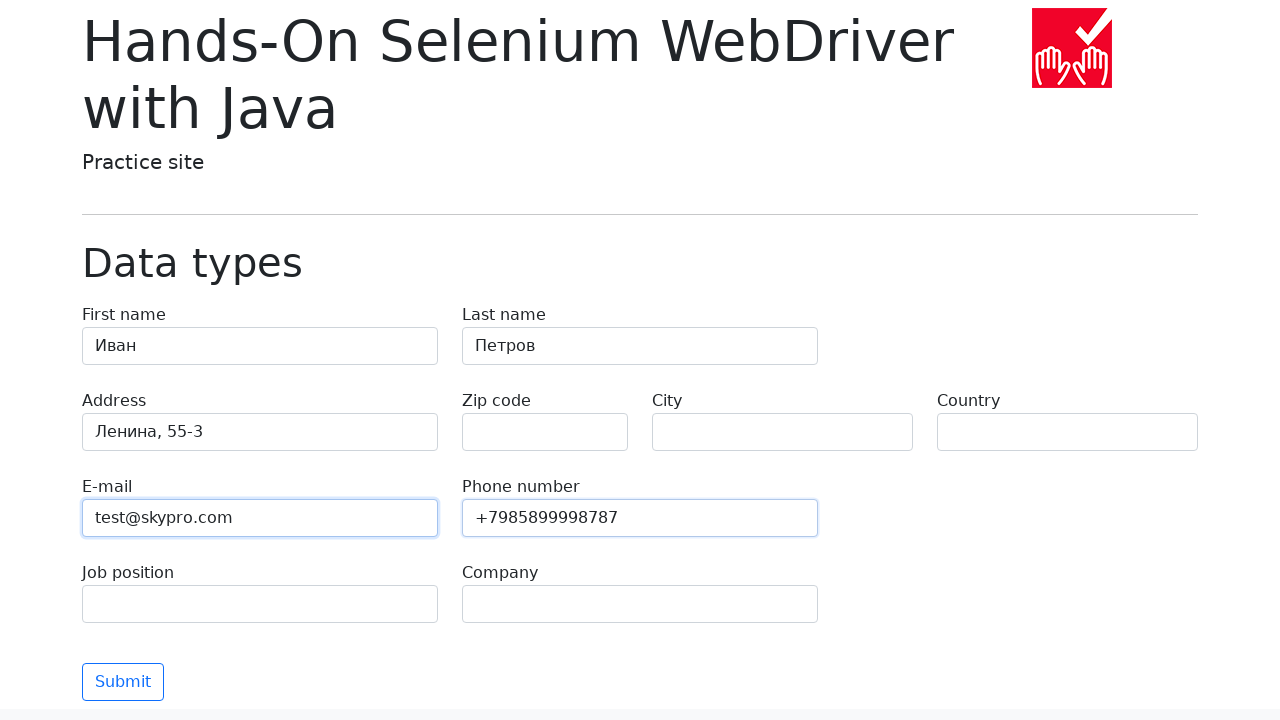

Left zip code field empty to trigger validation error on input[name="zip-code"]
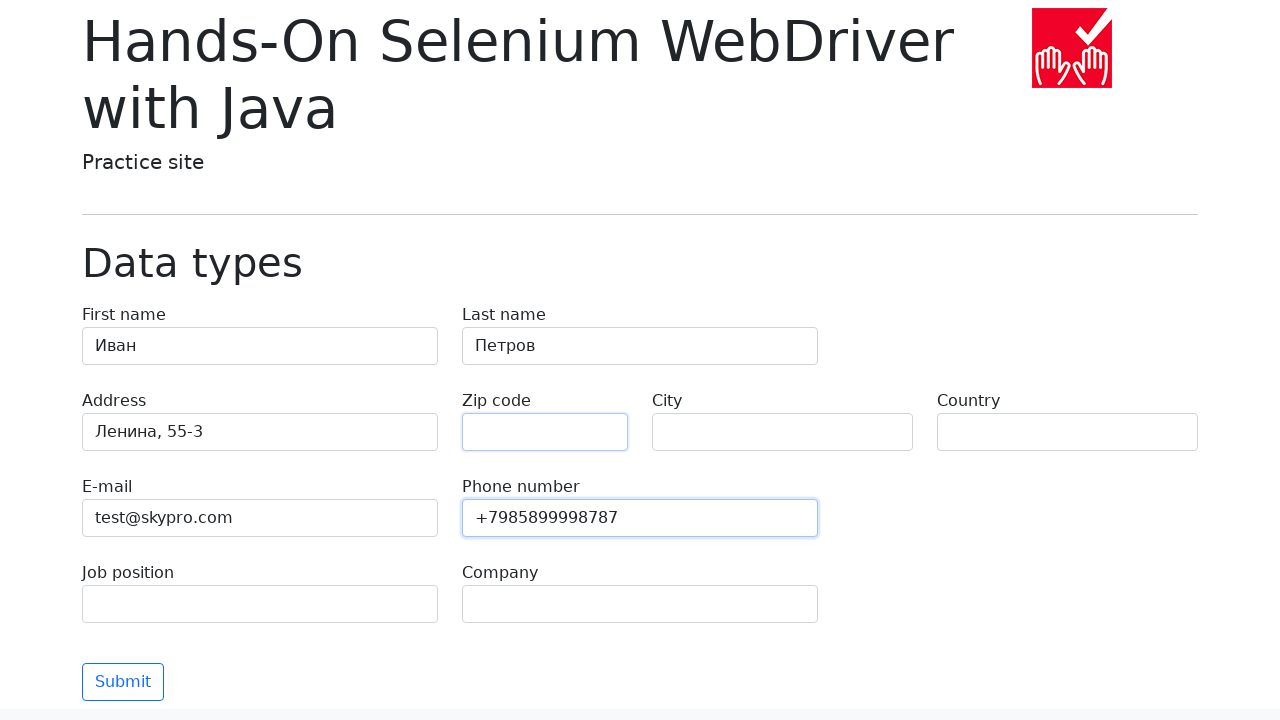

Filled city field with 'Москва' on input[name="city"]
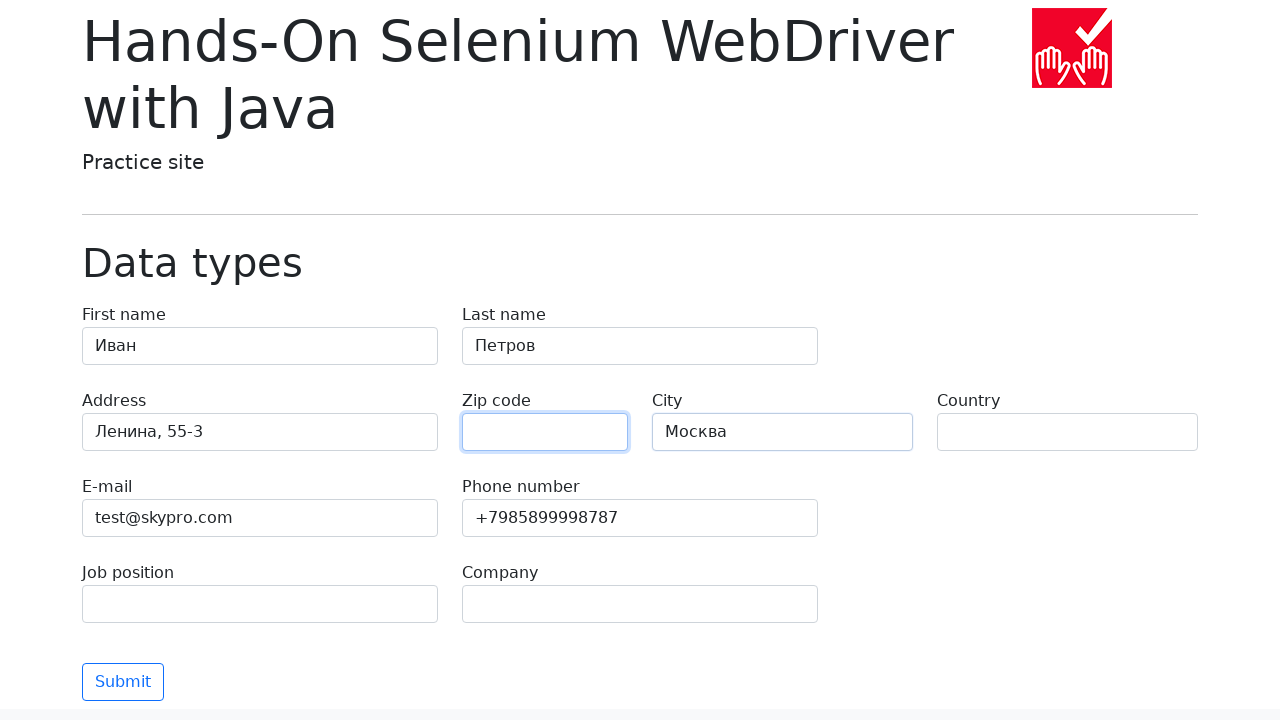

Filled country field with 'Россия' on input[name="country"]
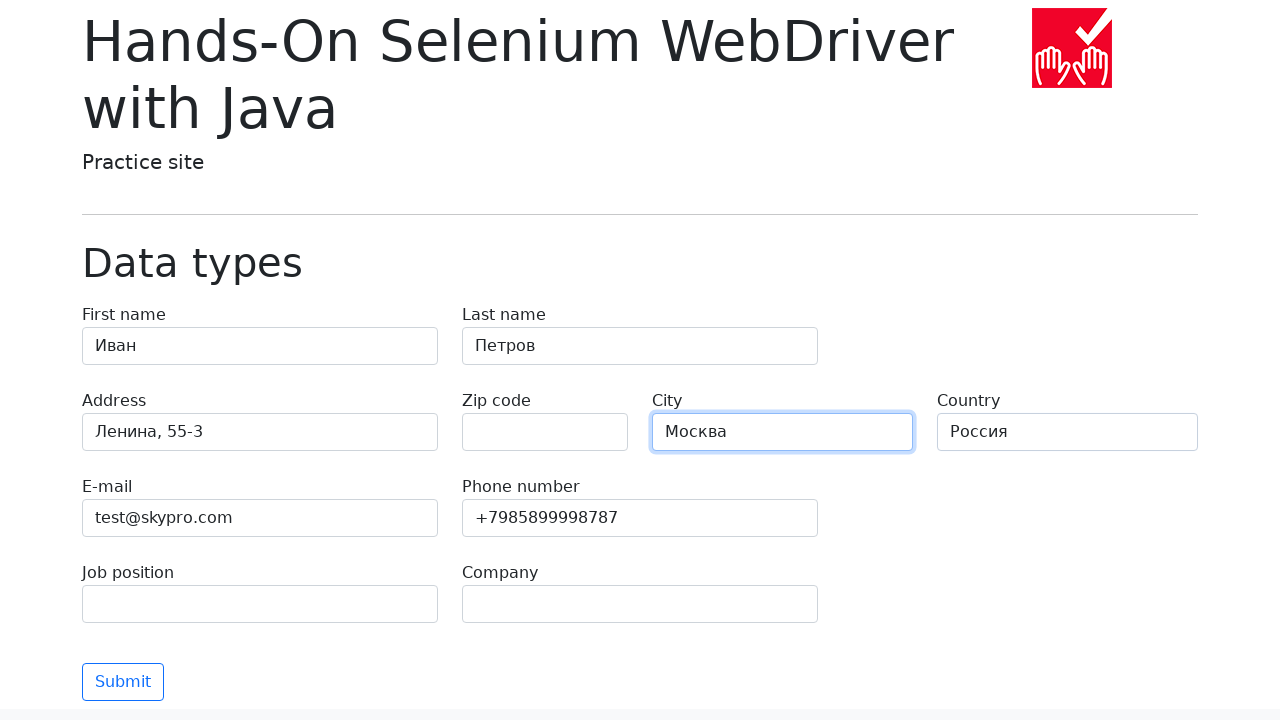

Filled job position field with 'QA' on input[name="job-position"]
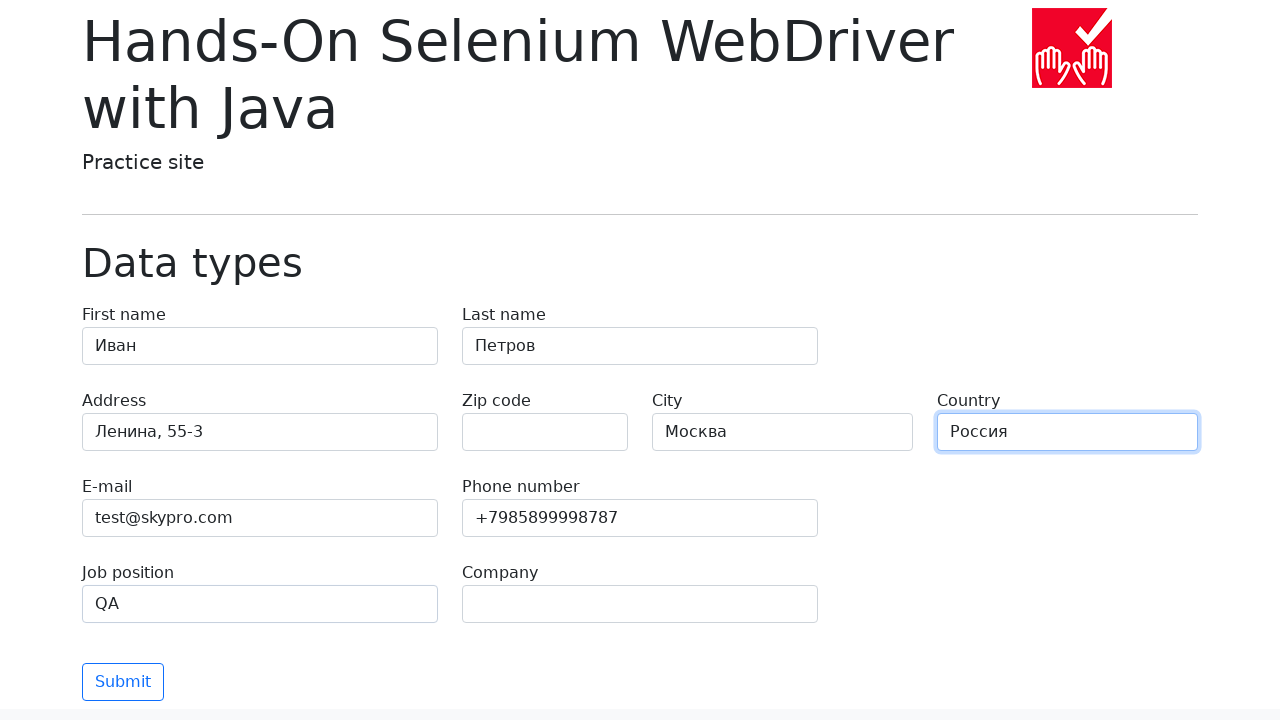

Filled company field with 'SkyPro' on input[name="company"]
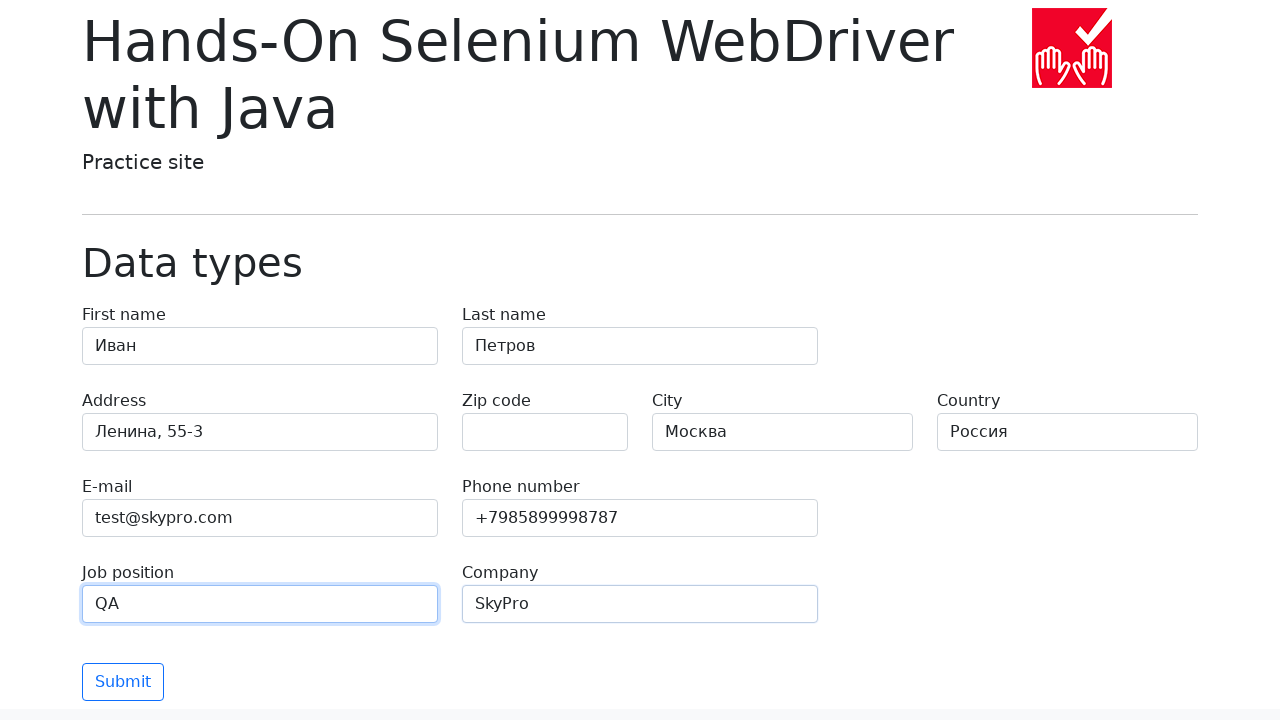

Clicked submit button to submit form at (123, 682) on button[type="submit"]
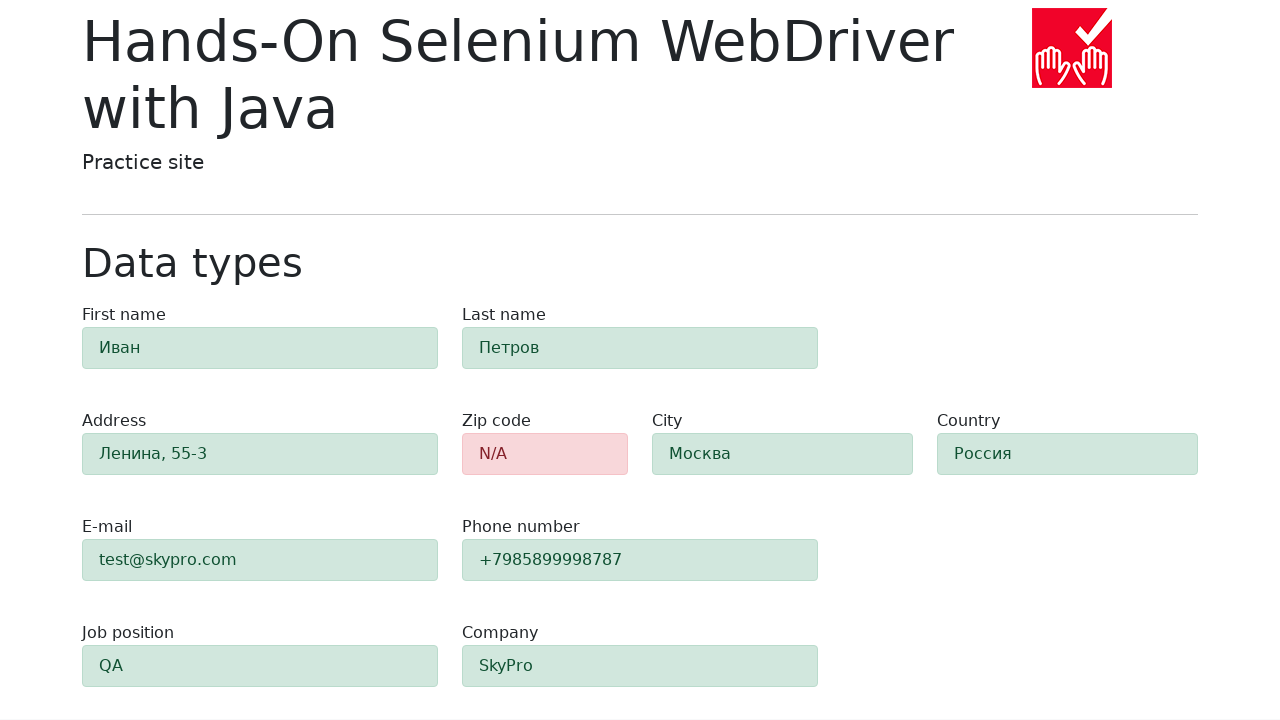

Form validation completed, zip code field element present
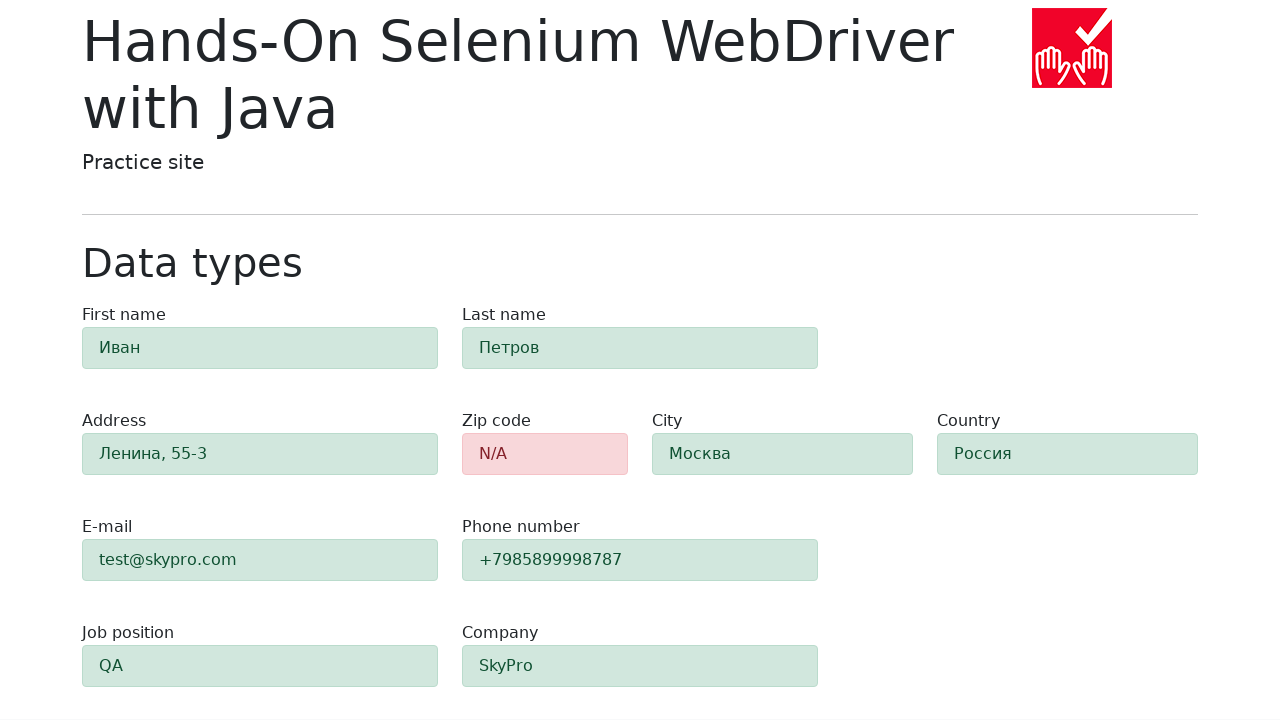

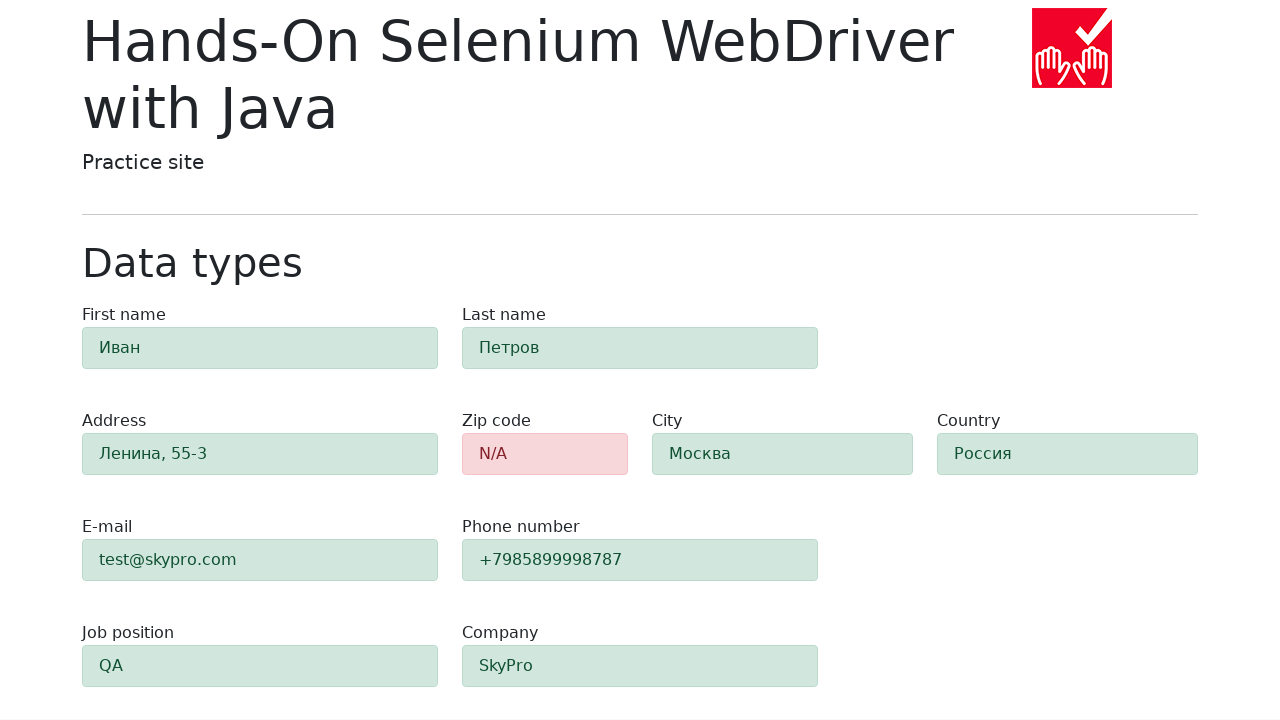